Demonstrates form field interaction by searching for a location on HotelTonight, then navigating to Dice.com to test filling and clearing a job search field.

Starting URL: https://www.hoteltonight.com/

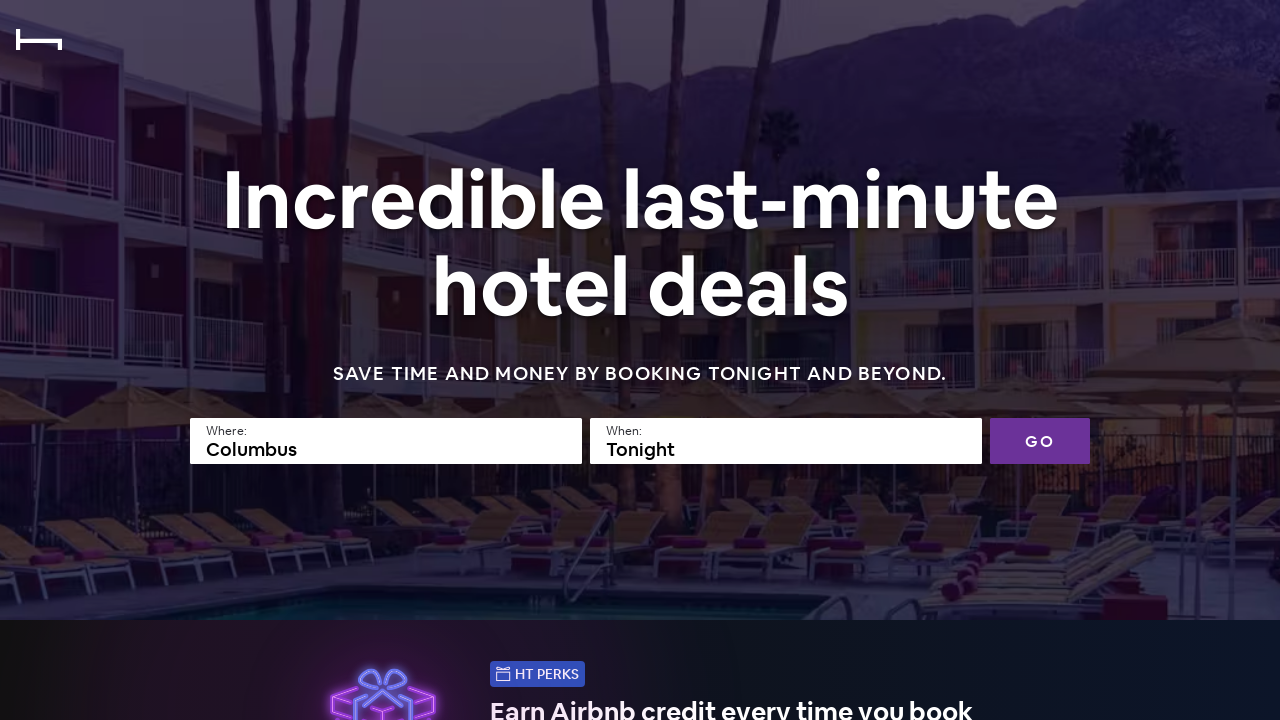

Clicked on HotelTonight search field at (386, 441) on input[name='searchfield']
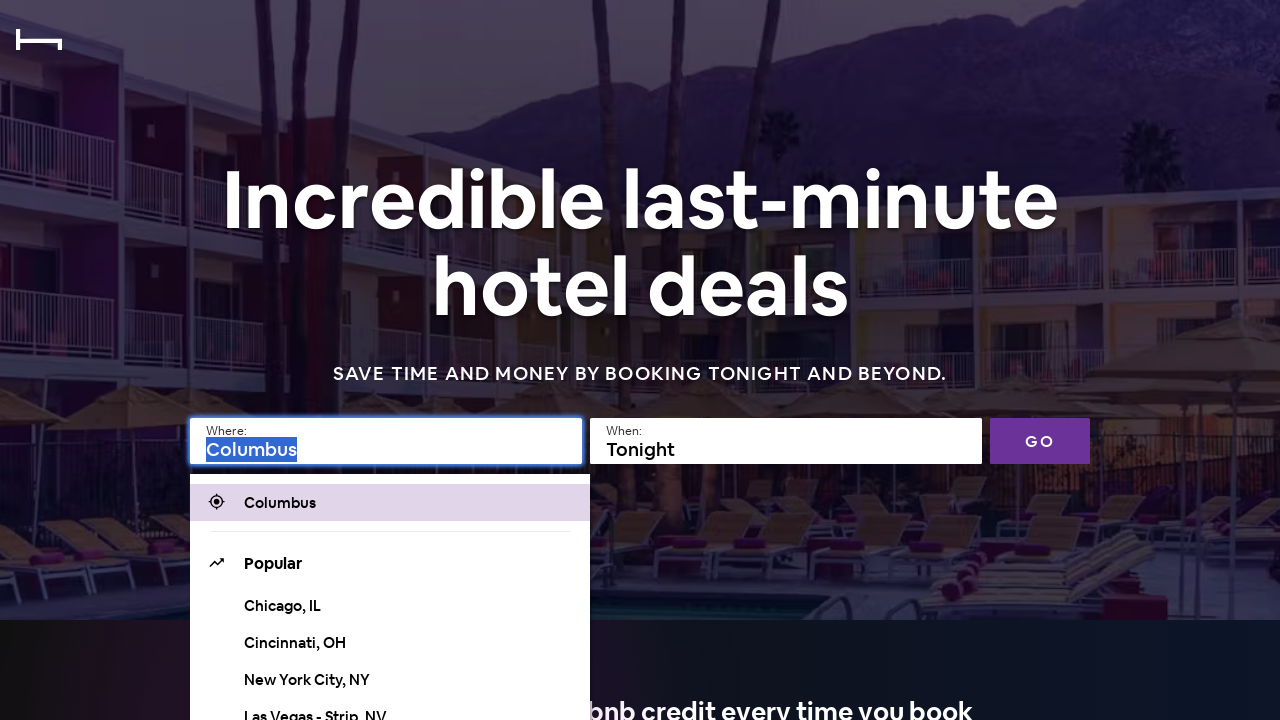

Pressed Backspace to clear existing content
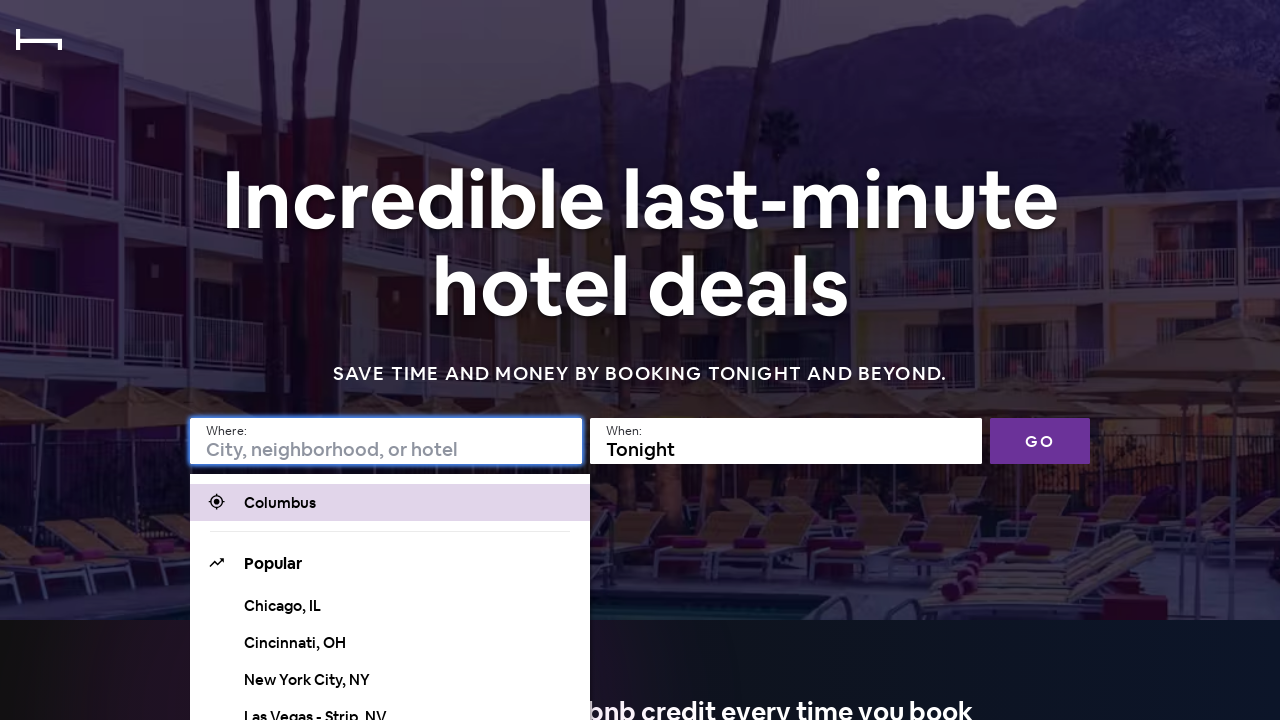

Filled search field with 'Washington DC' on input[name='searchfield']
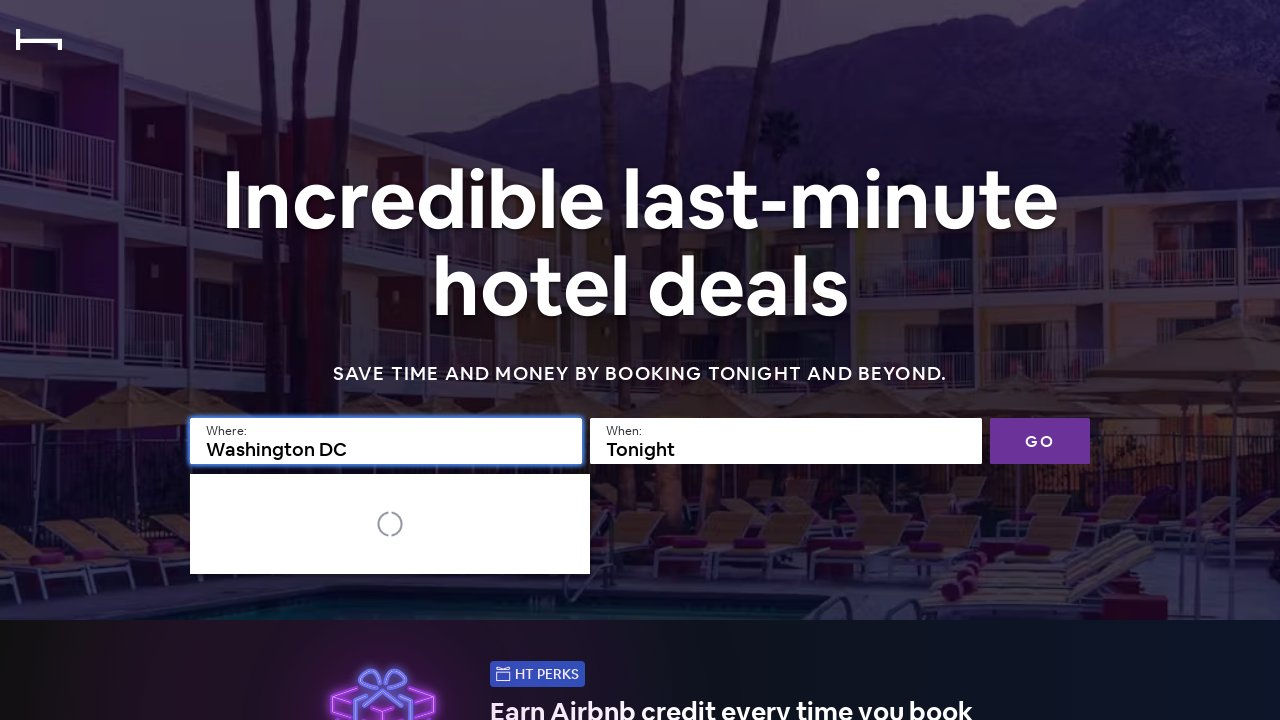

Pressed Enter to search for Washington DC
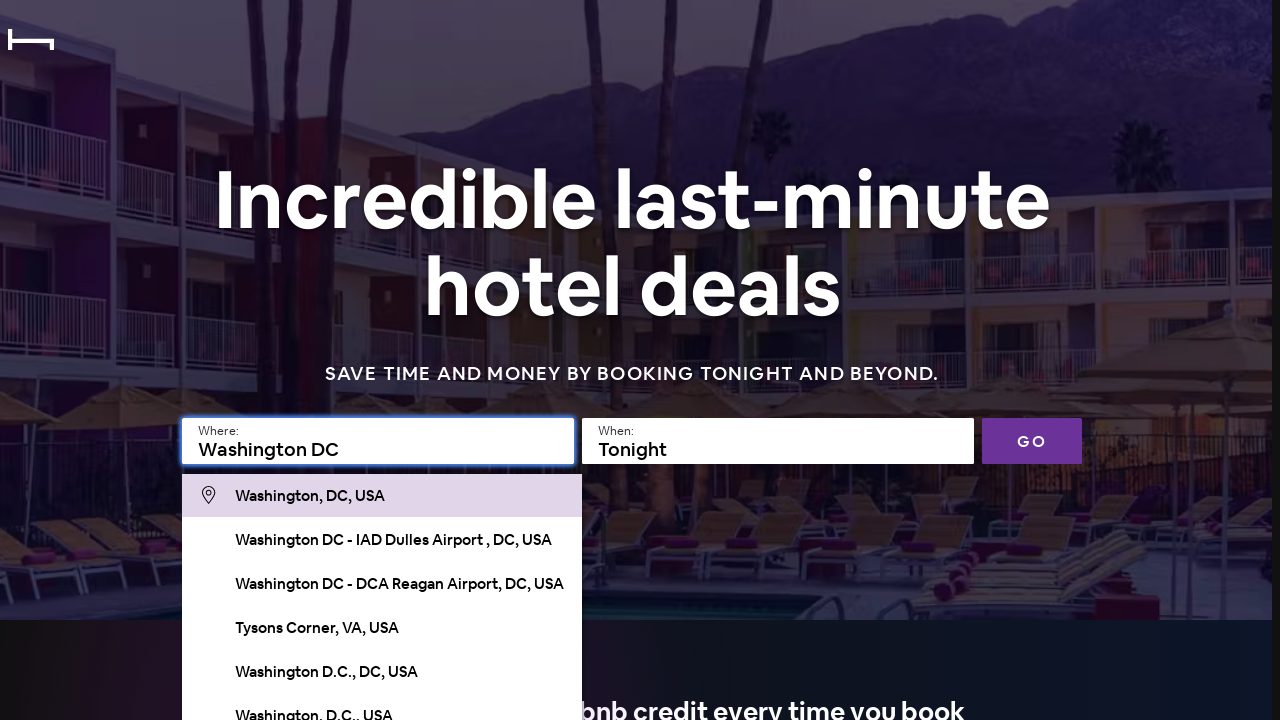

Navigated to Dice.com
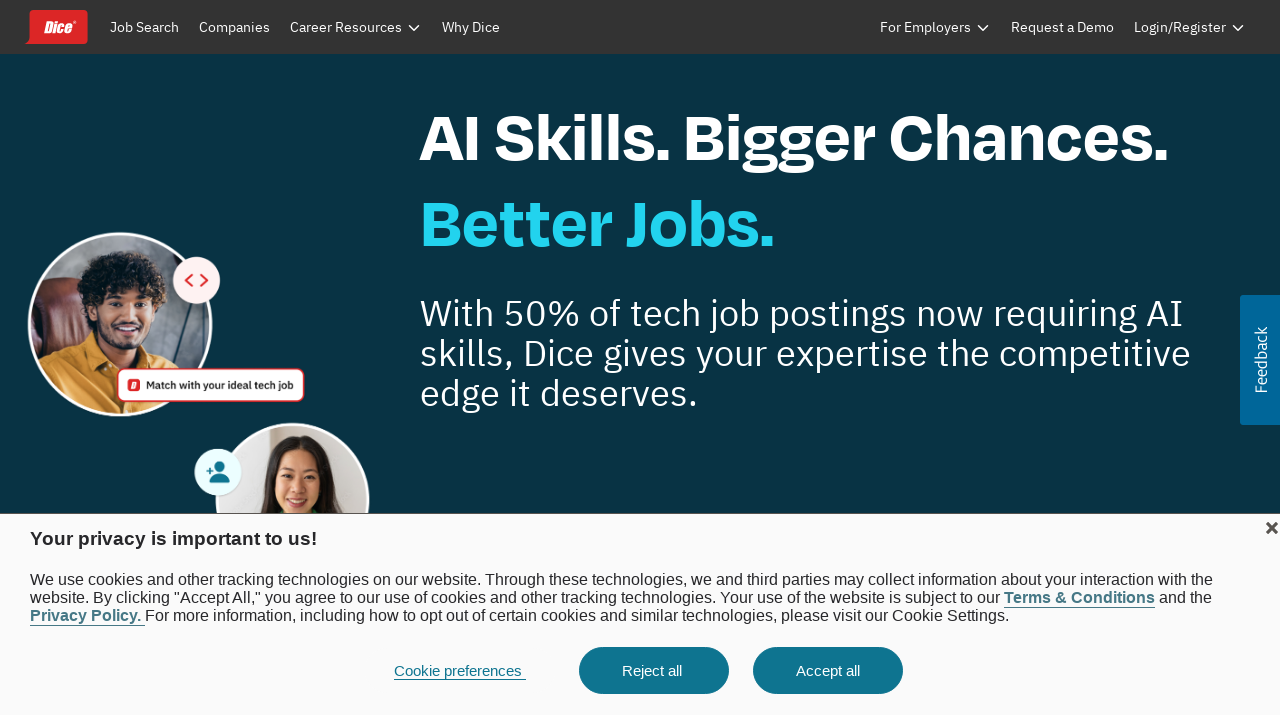

Job search input field became visible on Dice.com
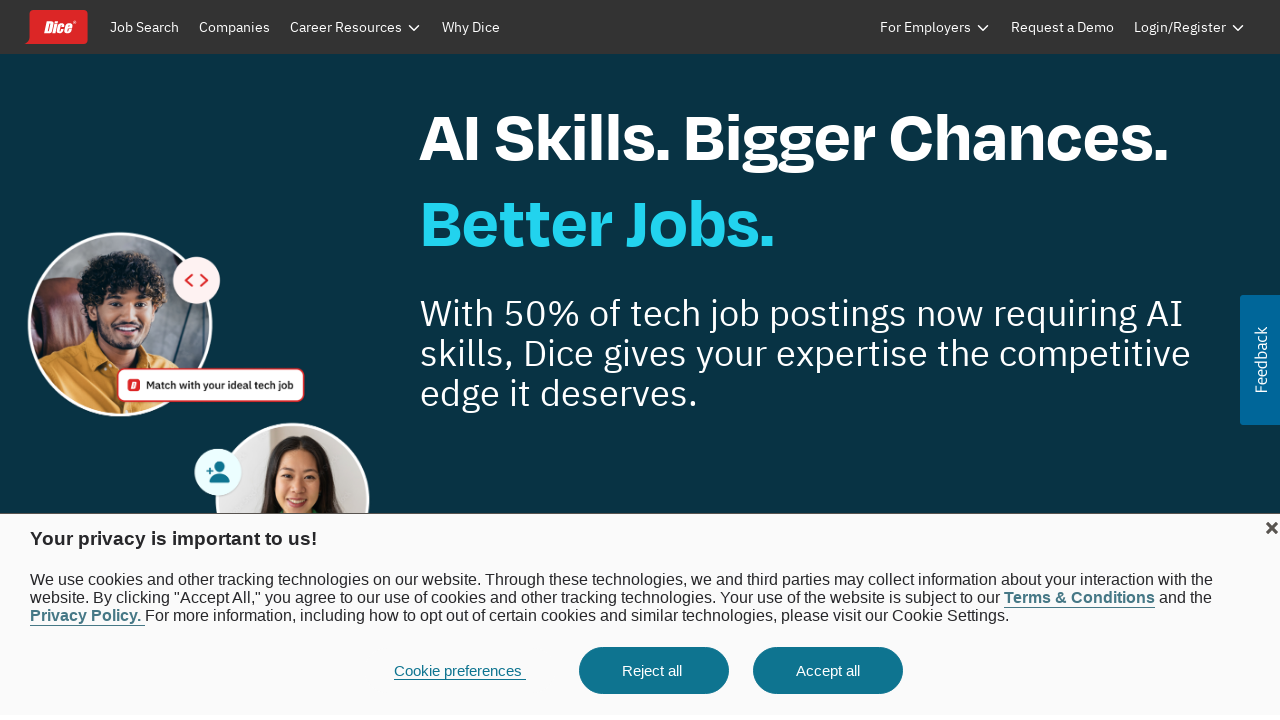

Filled job search field with 'SDET' on input[placeholder='Job title, skills or company']
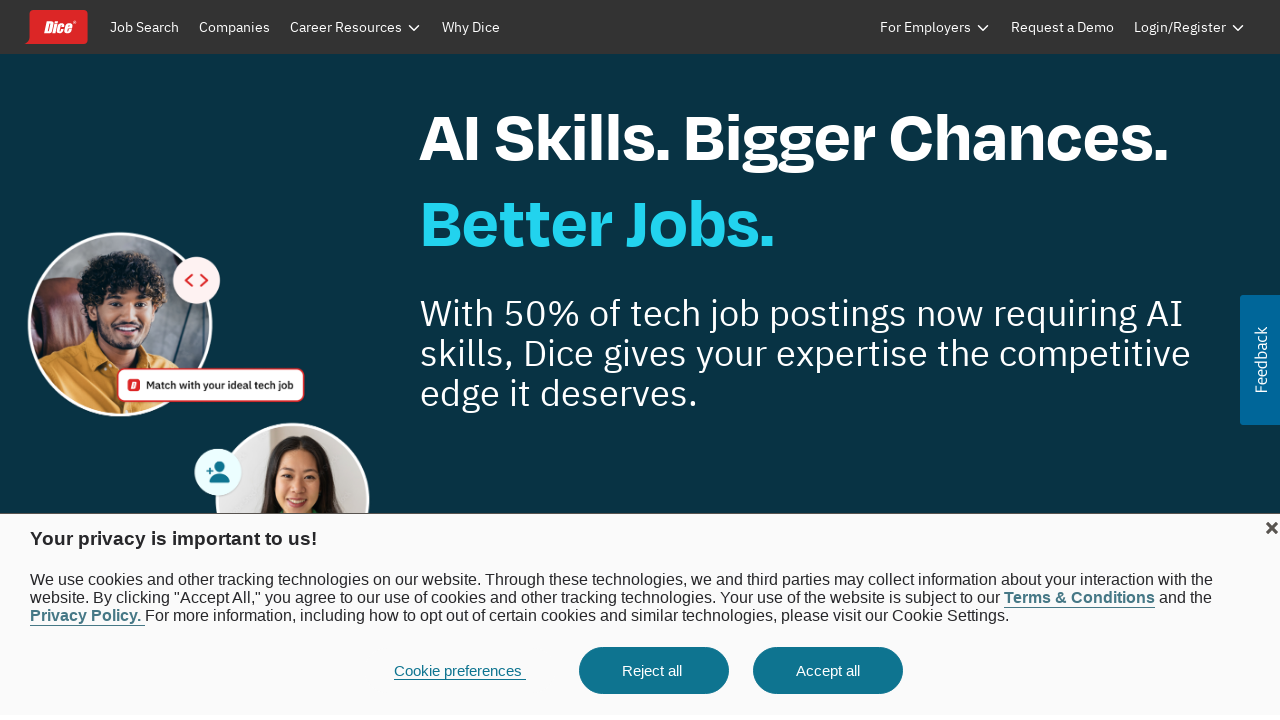

Cleared the job search field on input[placeholder='Job title, skills or company']
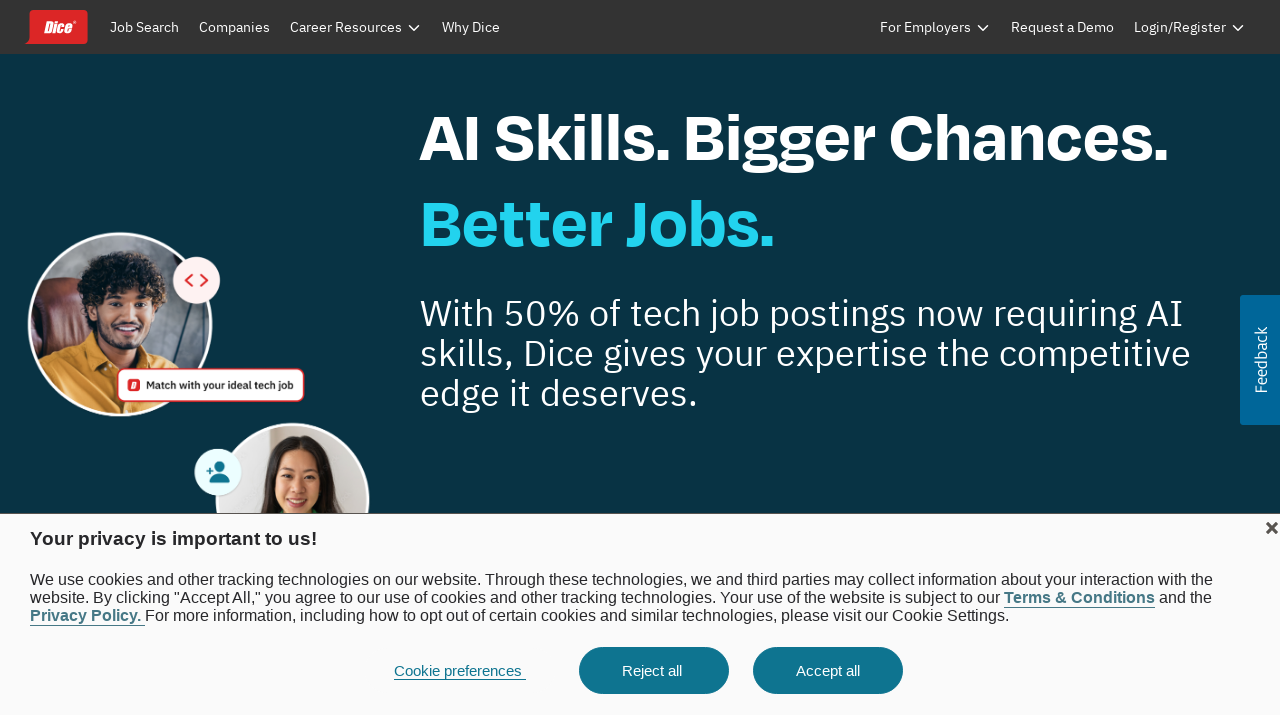

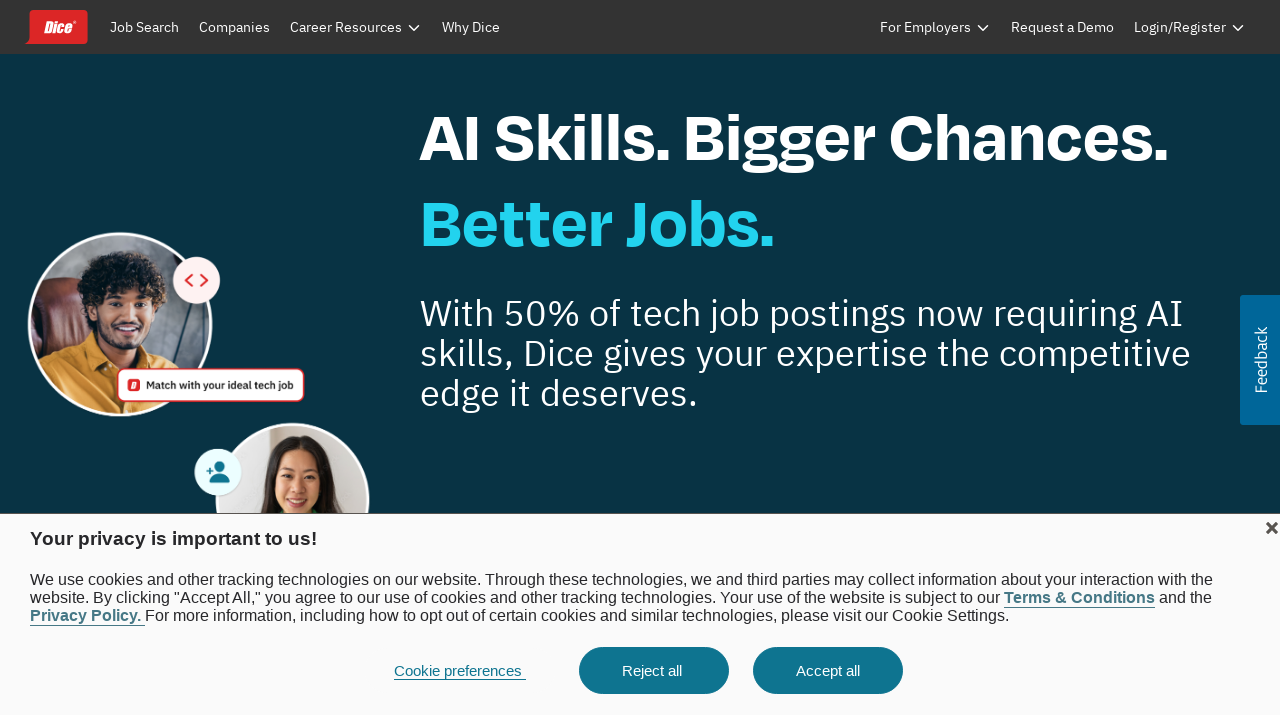